Tests confirmation alert handling by clicking on the cancel tab, triggering an alert, and dismissing it

Starting URL: http://demo.automationtesting.in/Alerts.html

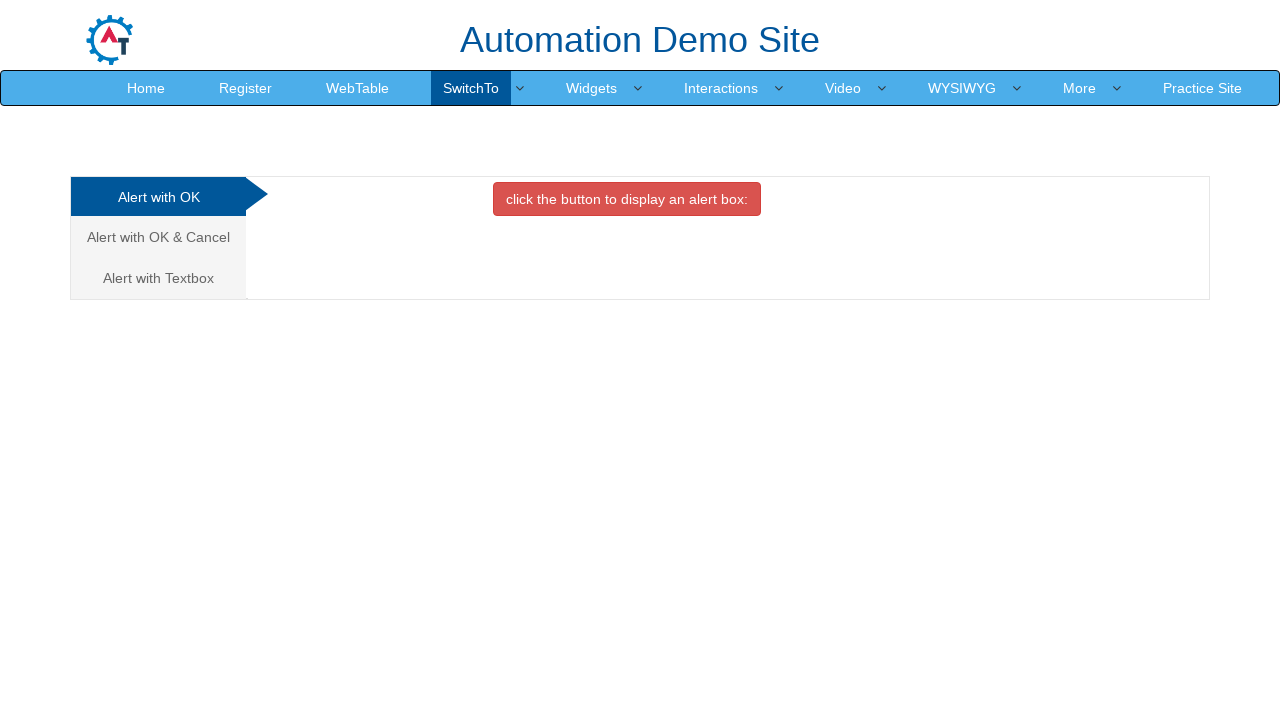

Clicked on the 'Alert with OK & Cancel' tab at (158, 237) on a[href='#CancelTab']
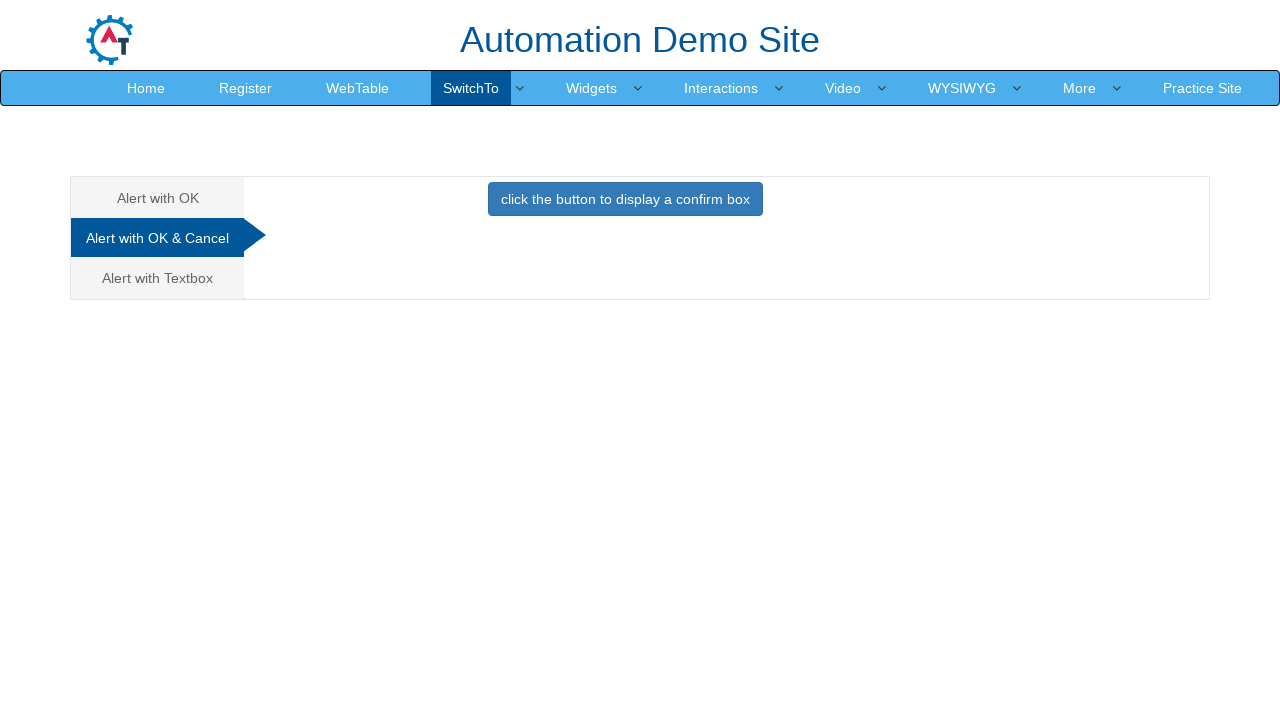

Clicked the button to trigger the confirmation alert at (625, 199) on button.btn.btn-primary
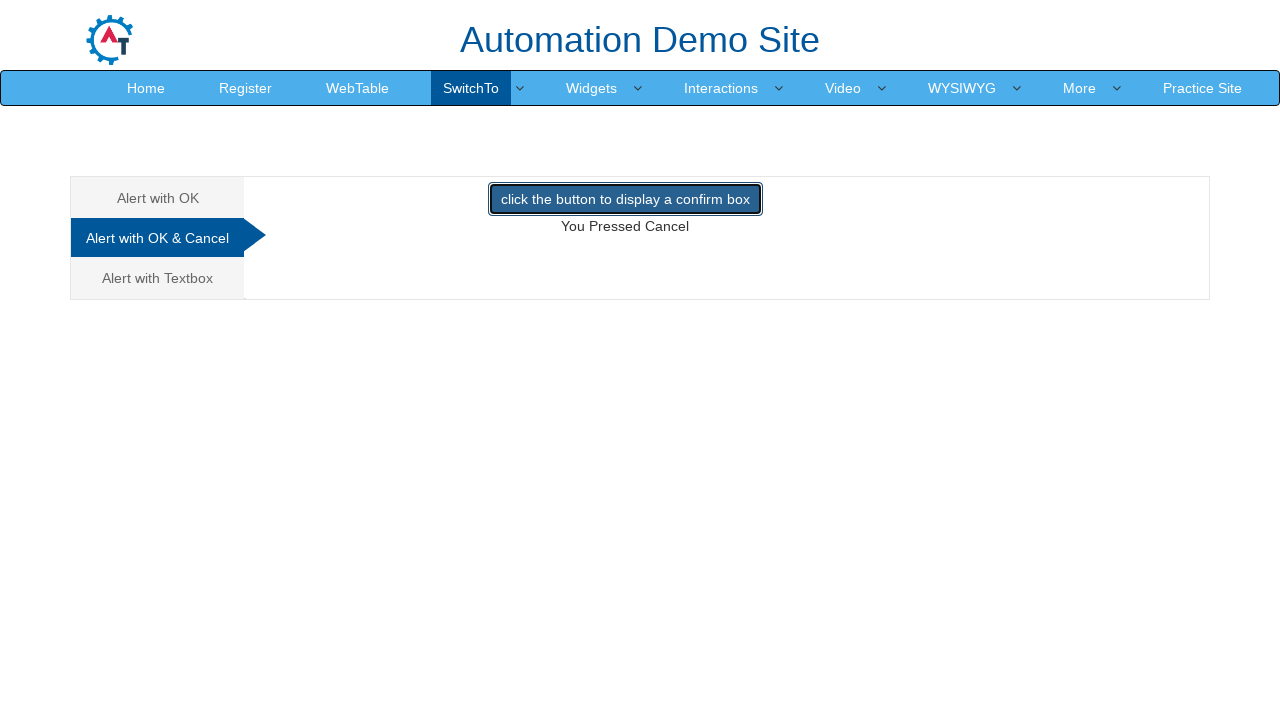

Set up dialog handler to dismiss the confirmation alert
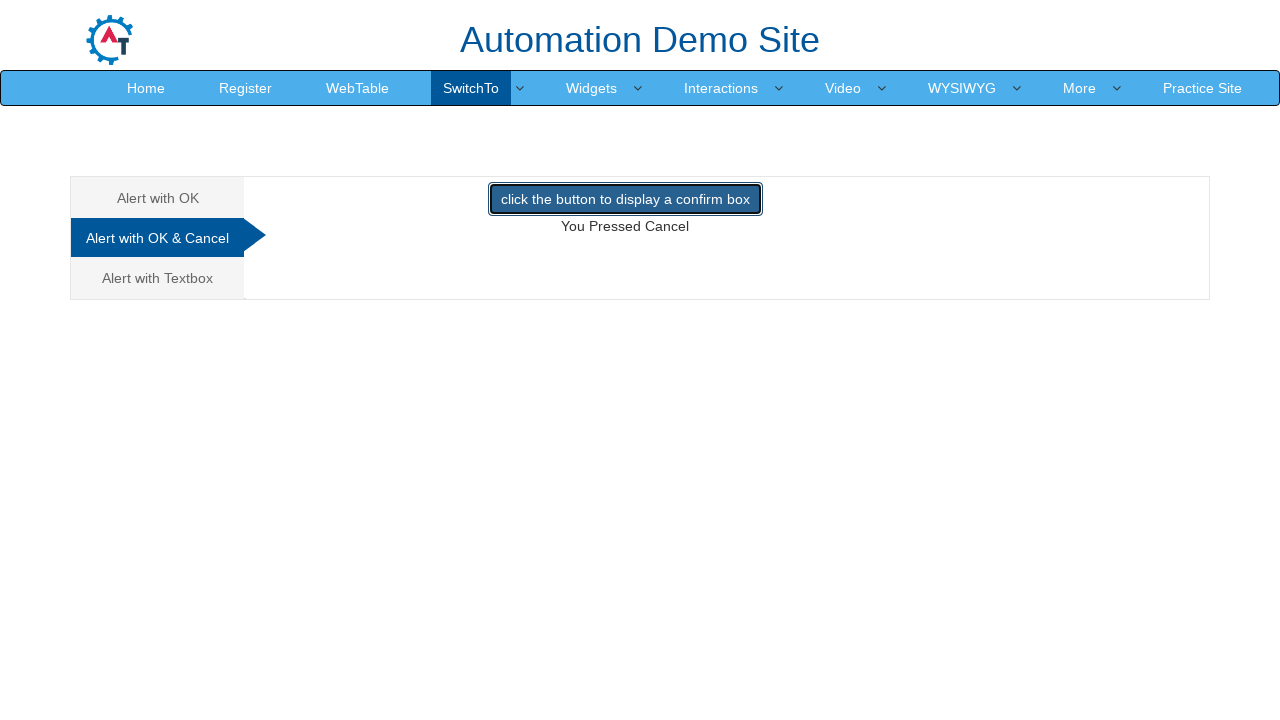

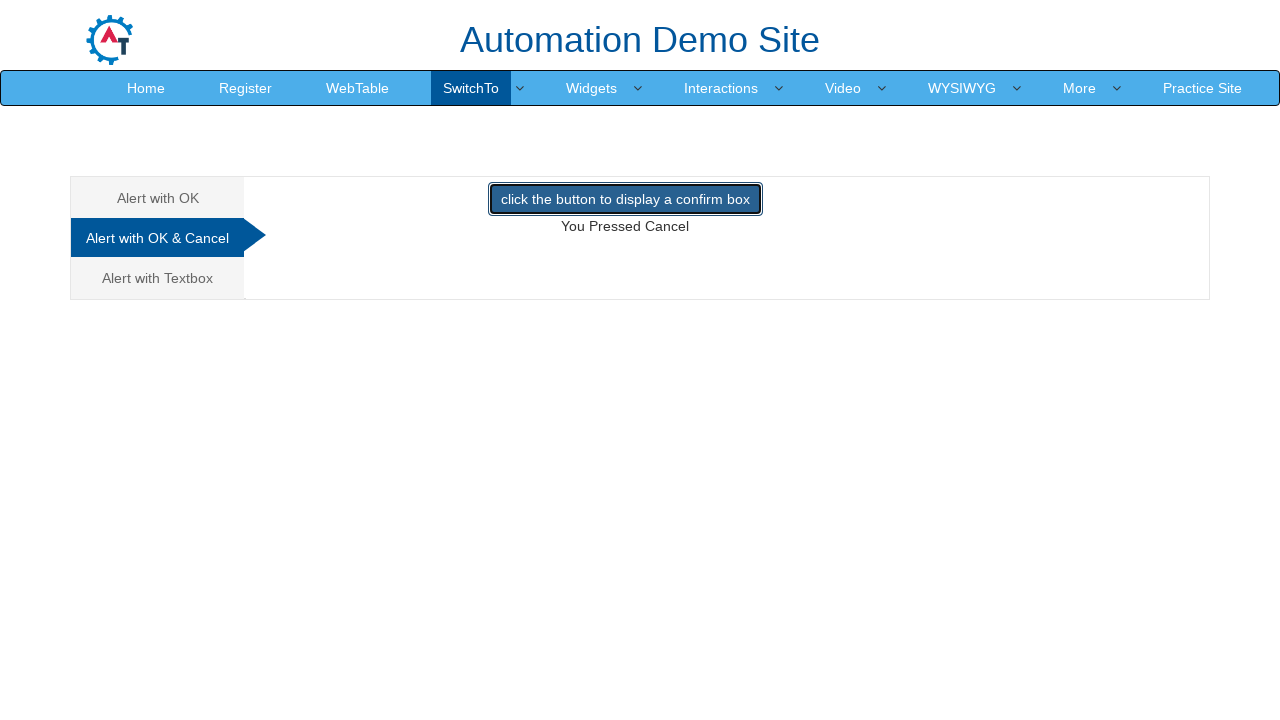